Tests the Open Trivia Database question bank search functionality by searching for 'Science: Computers' and verifying the search results or error message is displayed.

Starting URL: https://opentdb.com

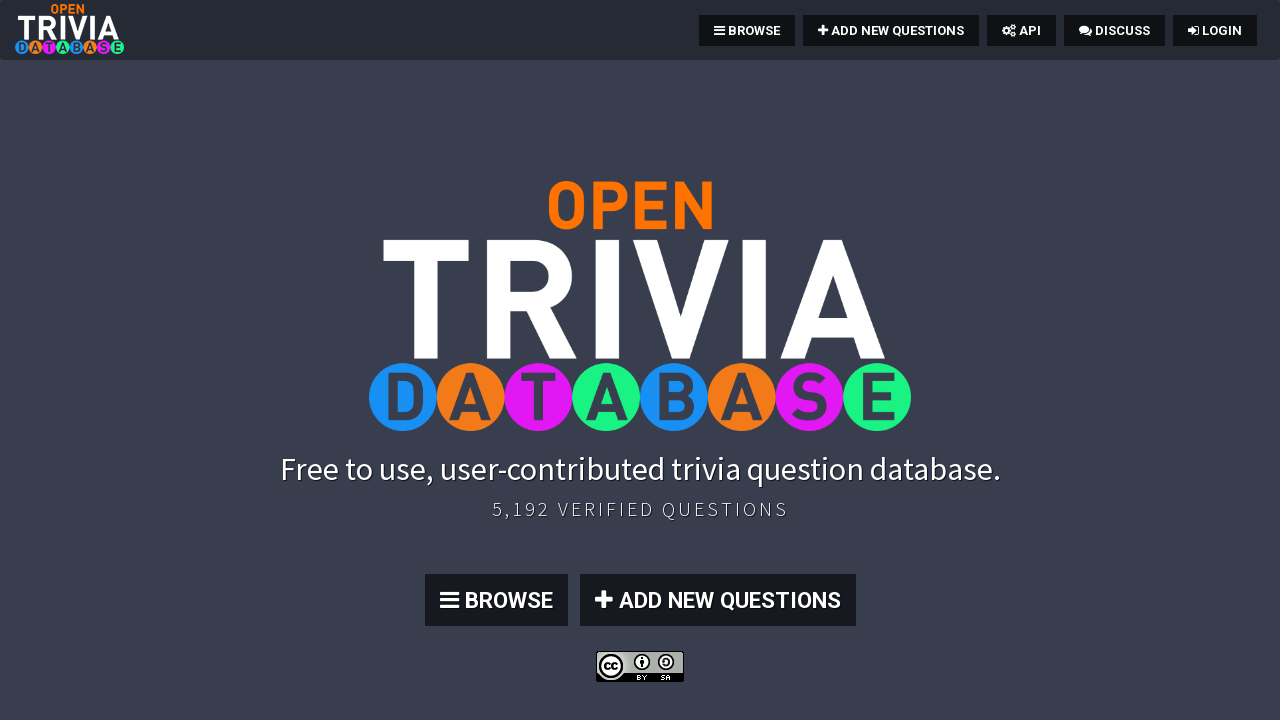

Clicked the hamburger menu button to open navigation at (720, 30) on .fa-bars
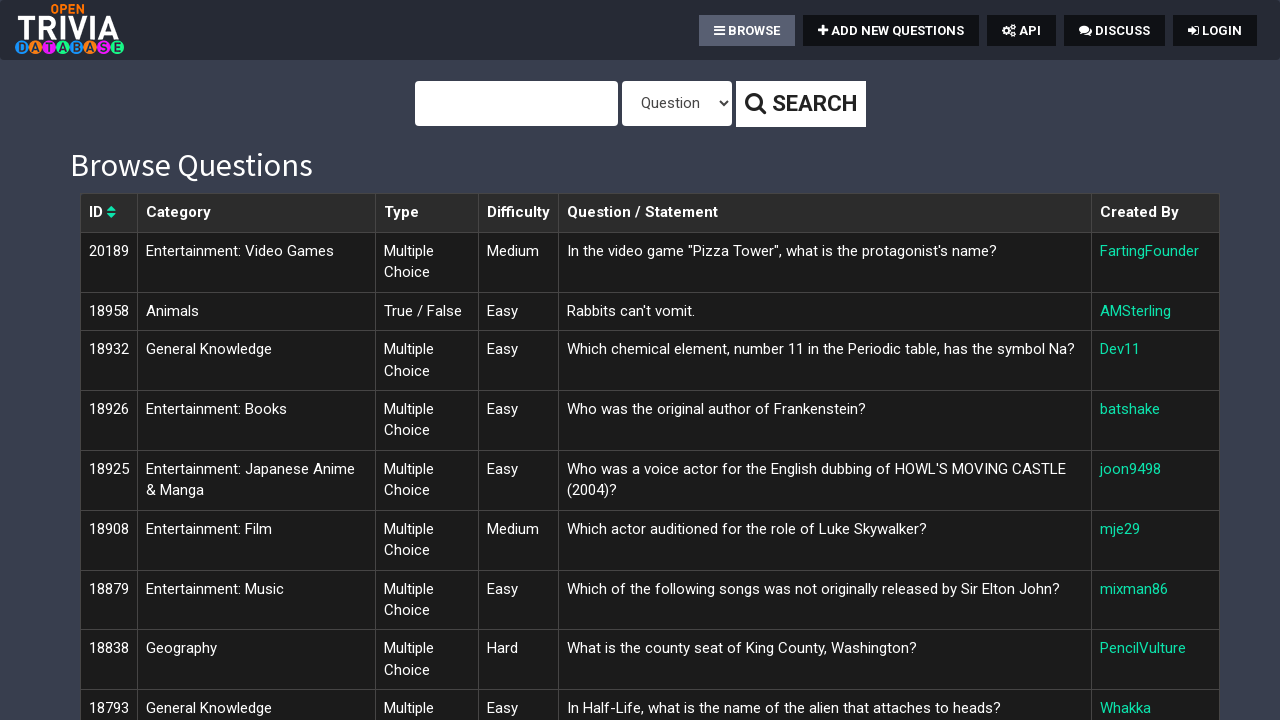

Filled search field with 'Science: Computers' query on #query
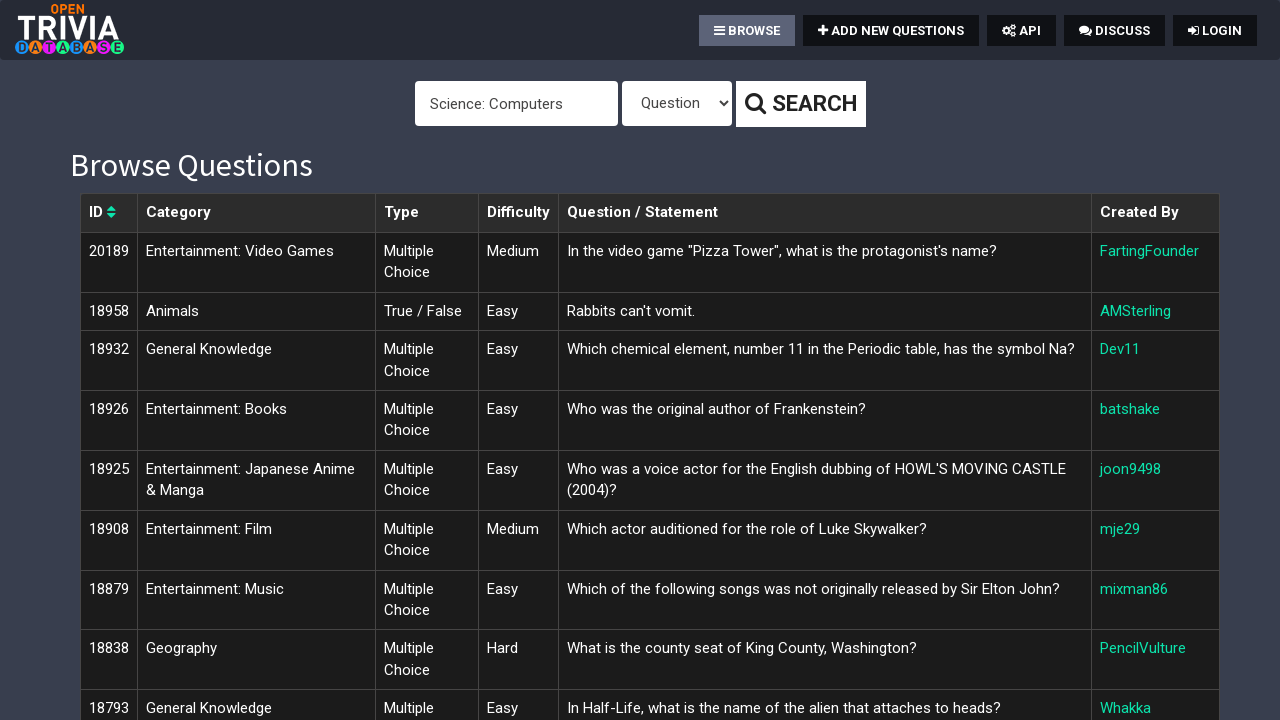

Clicked the search button to execute the query at (800, 104) on .btn-default
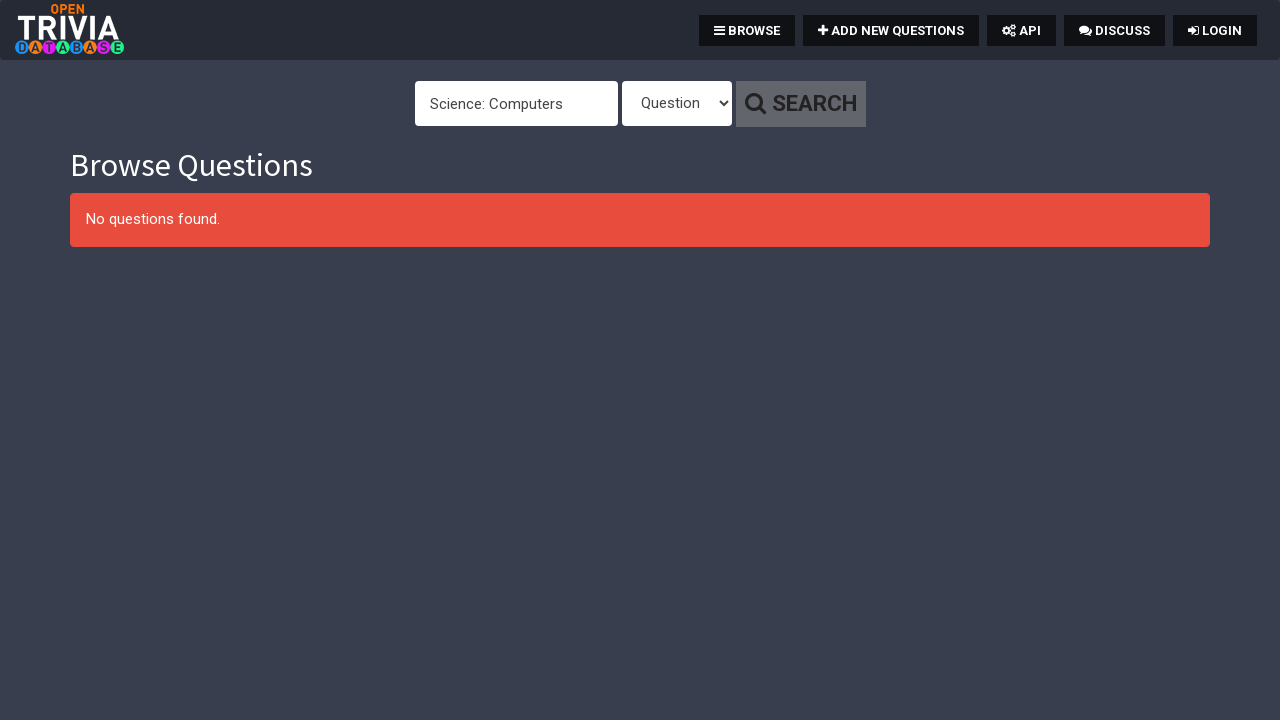

Search results or error message displayed in alert
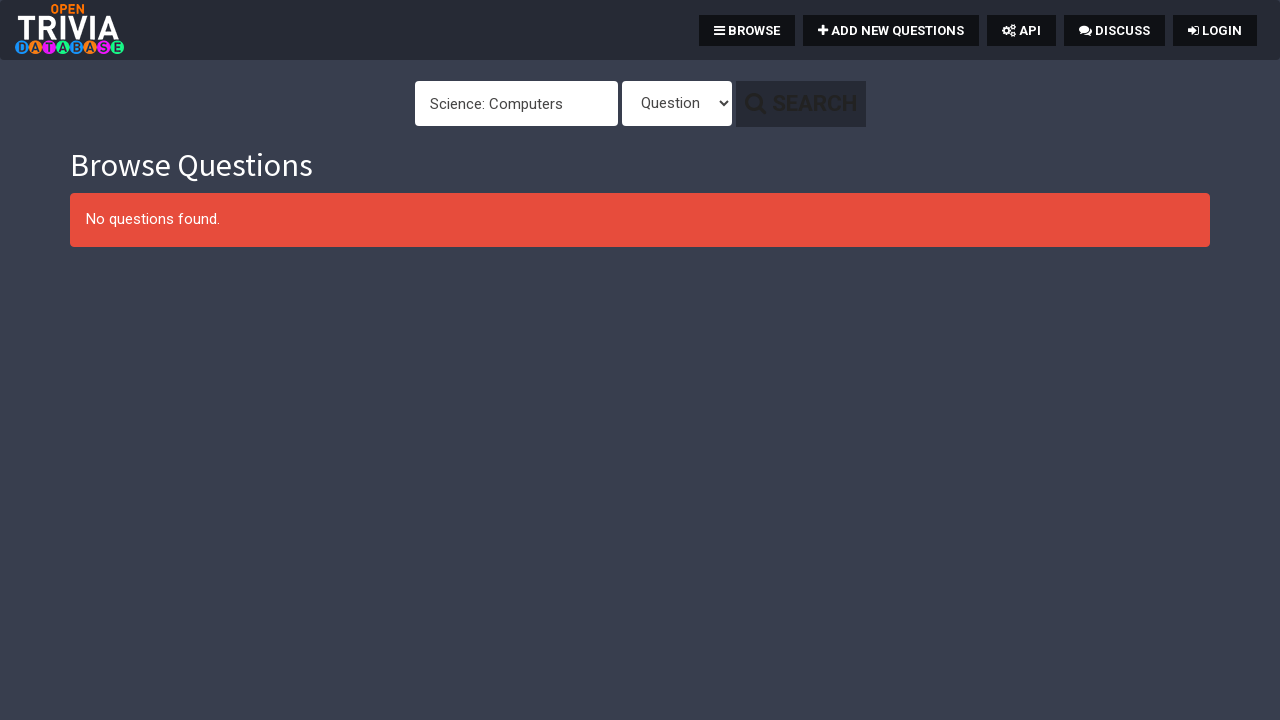

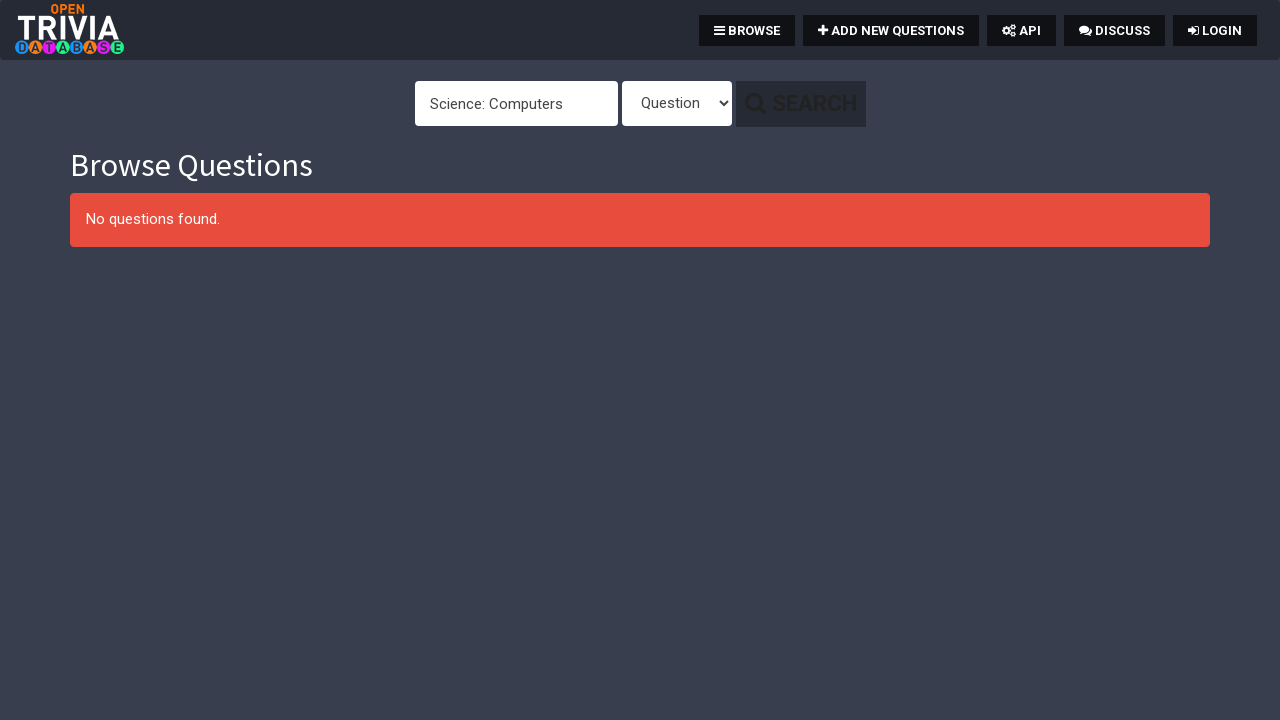